Tests various click actions including single click, double click, and right click on different elements

Starting URL: http://sahitest.com/demo/clicks.htm

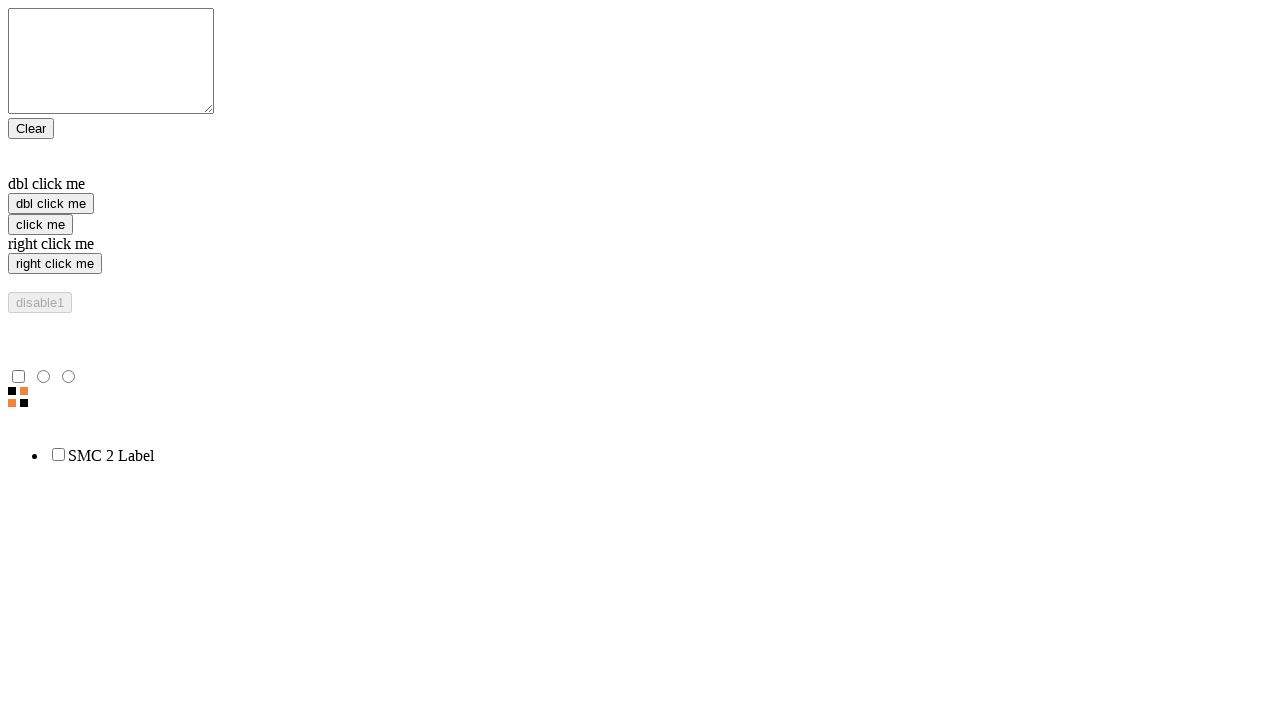

Navigated to clicks demo page
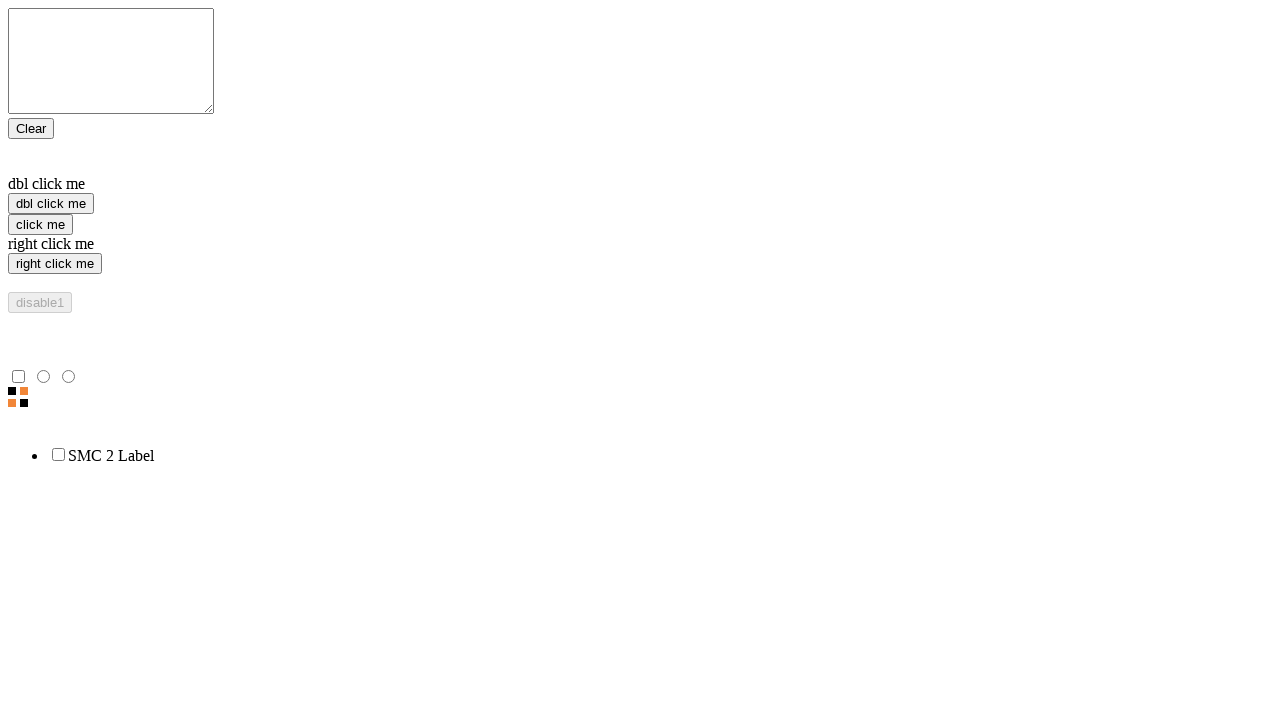

Located single click element
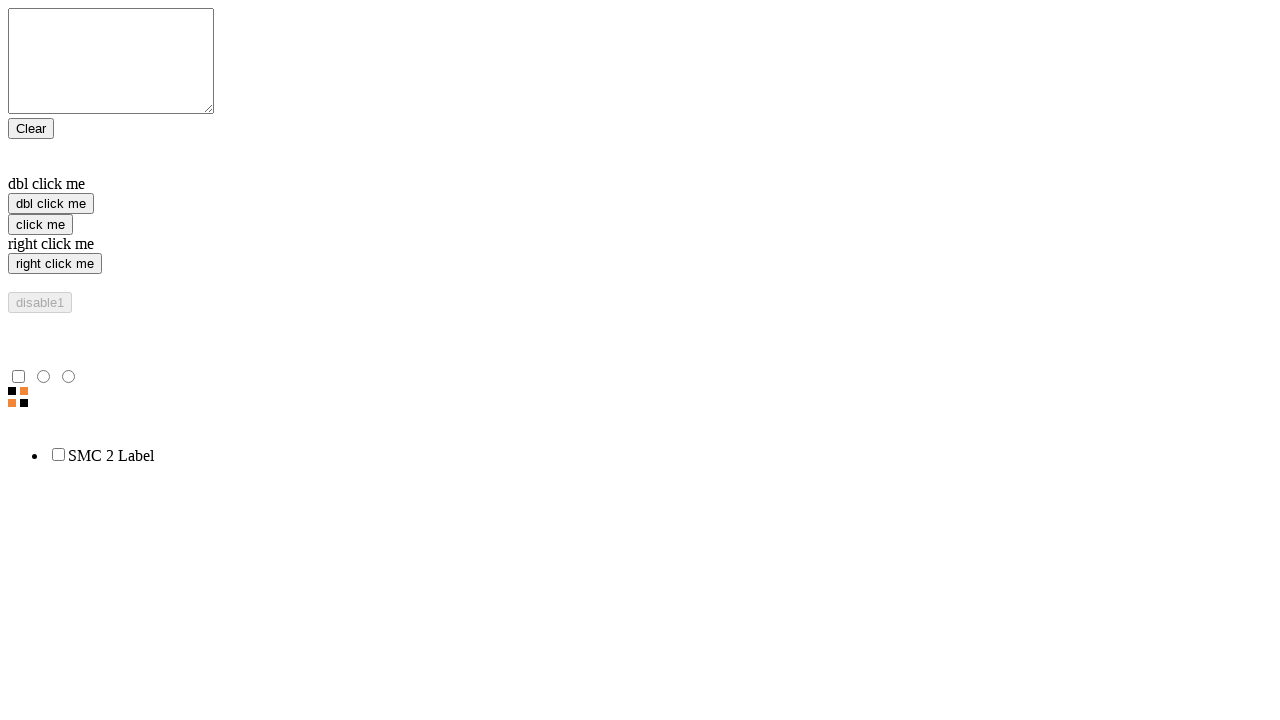

Located double click element
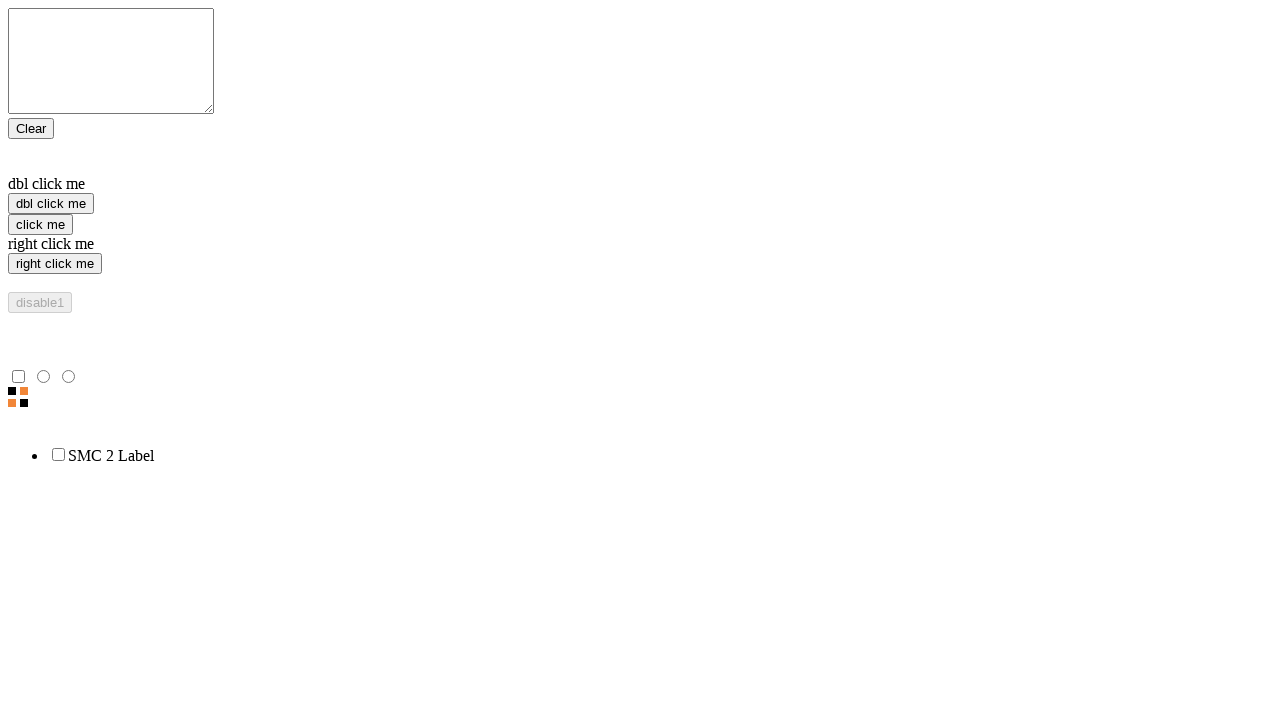

Located right click element
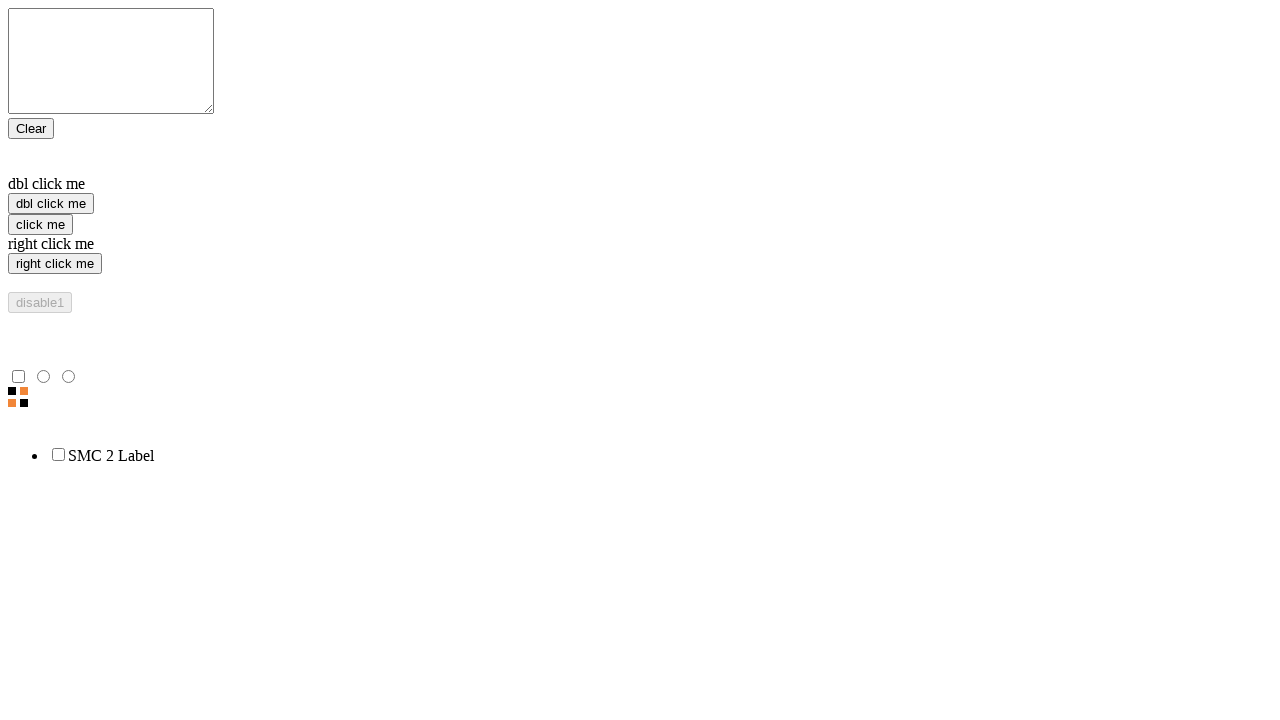

Performed single click on 'click me' button at (40, 224) on xpath=//input[@value='click me']
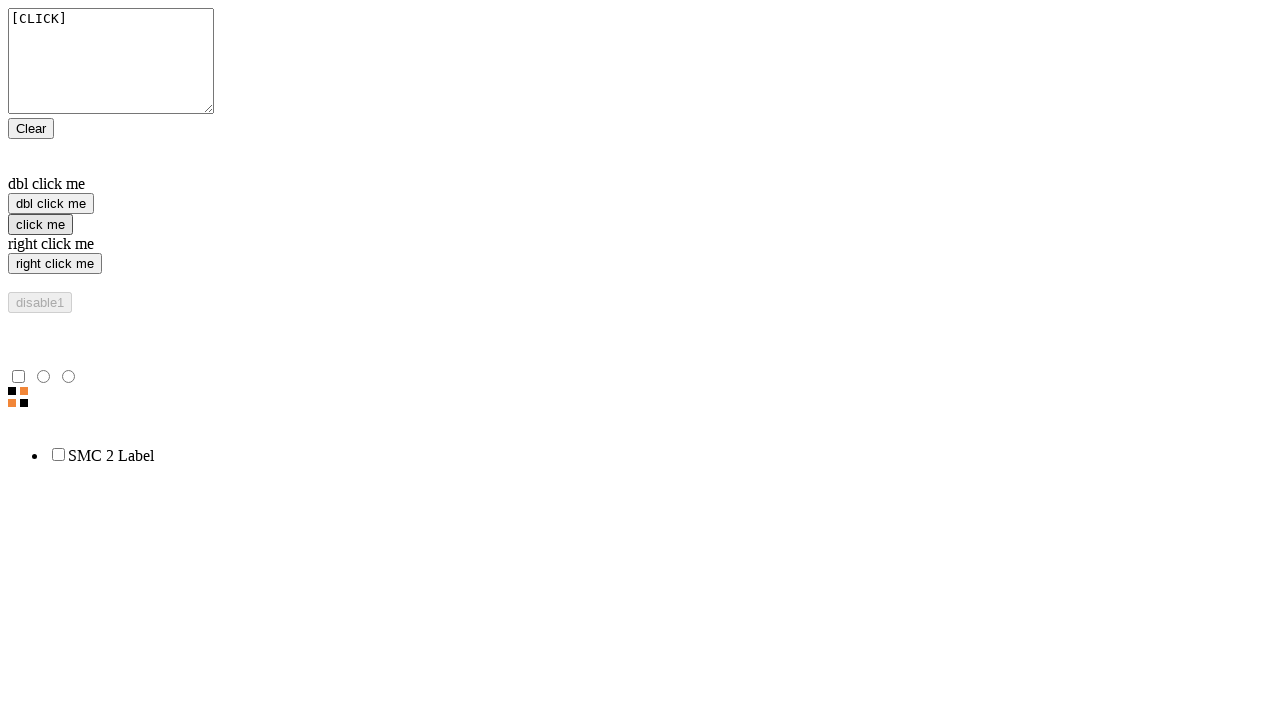

Performed right click on 'right click me' button at (55, 264) on xpath=//input[@value='right click me']
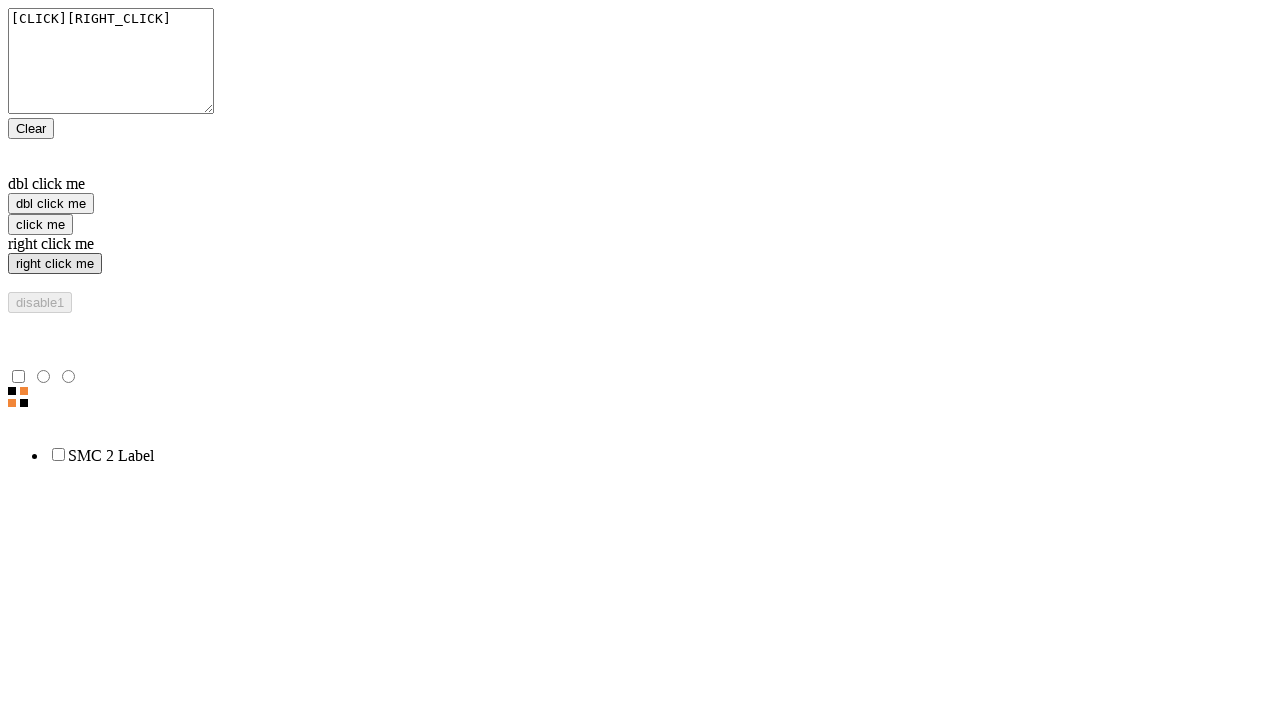

Performed double click on 'dbl click me' button at (51, 204) on xpath=//input[@value='dbl click me']
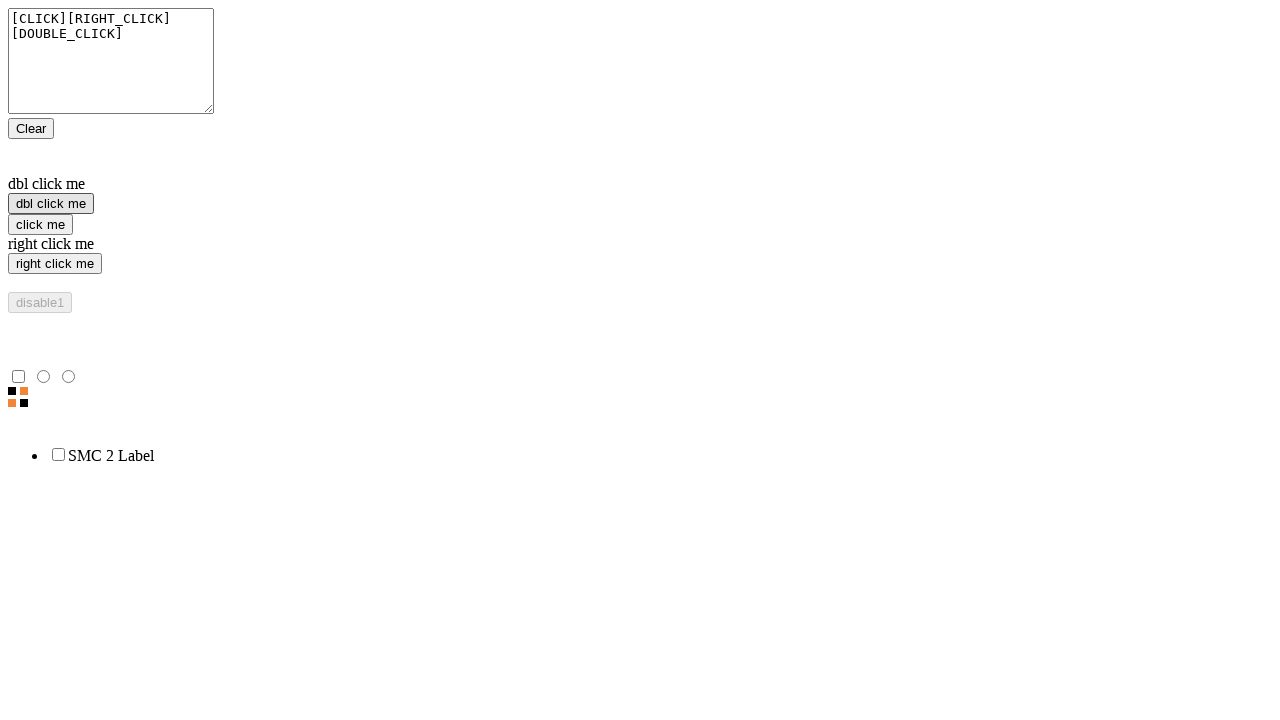

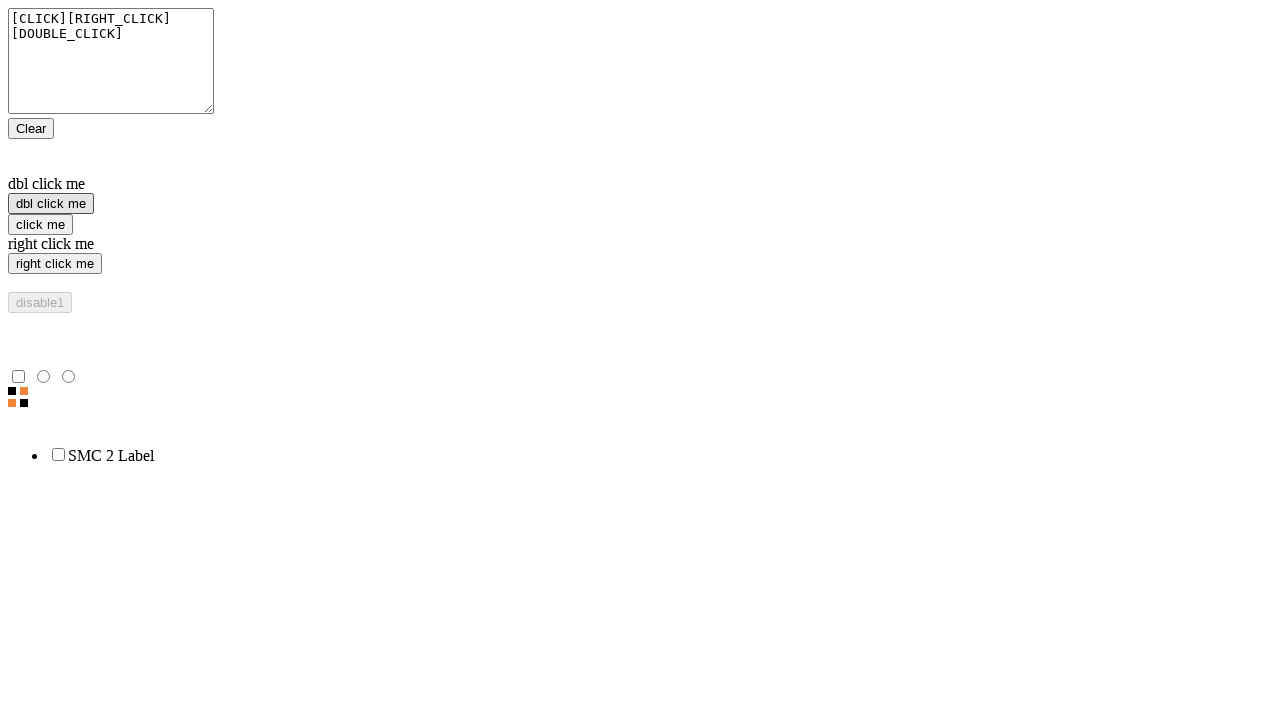